Tests the Text Box form with empty fields except for a valid email, verifying the form accepts partial input.

Starting URL: https://demoqa.com/

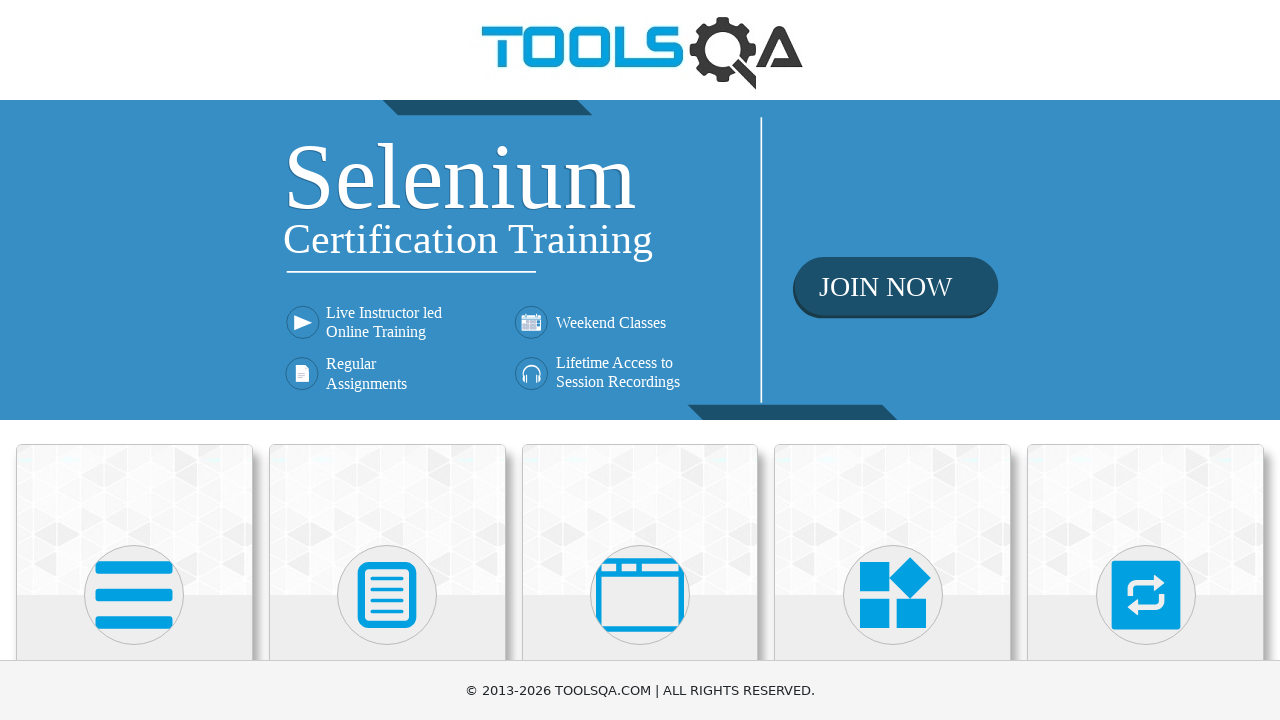

Clicked Elements menu at (134, 360) on text=Elements
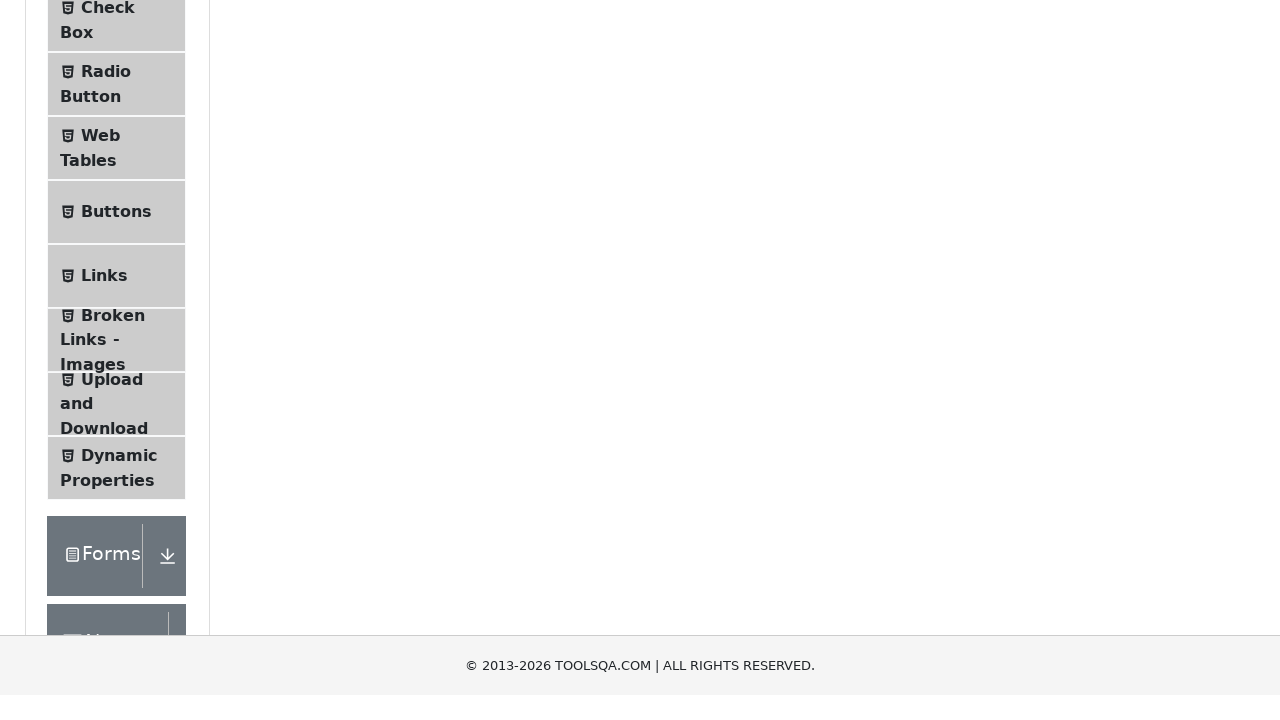

Clicked Text Box option at (119, 261) on text=Text Box
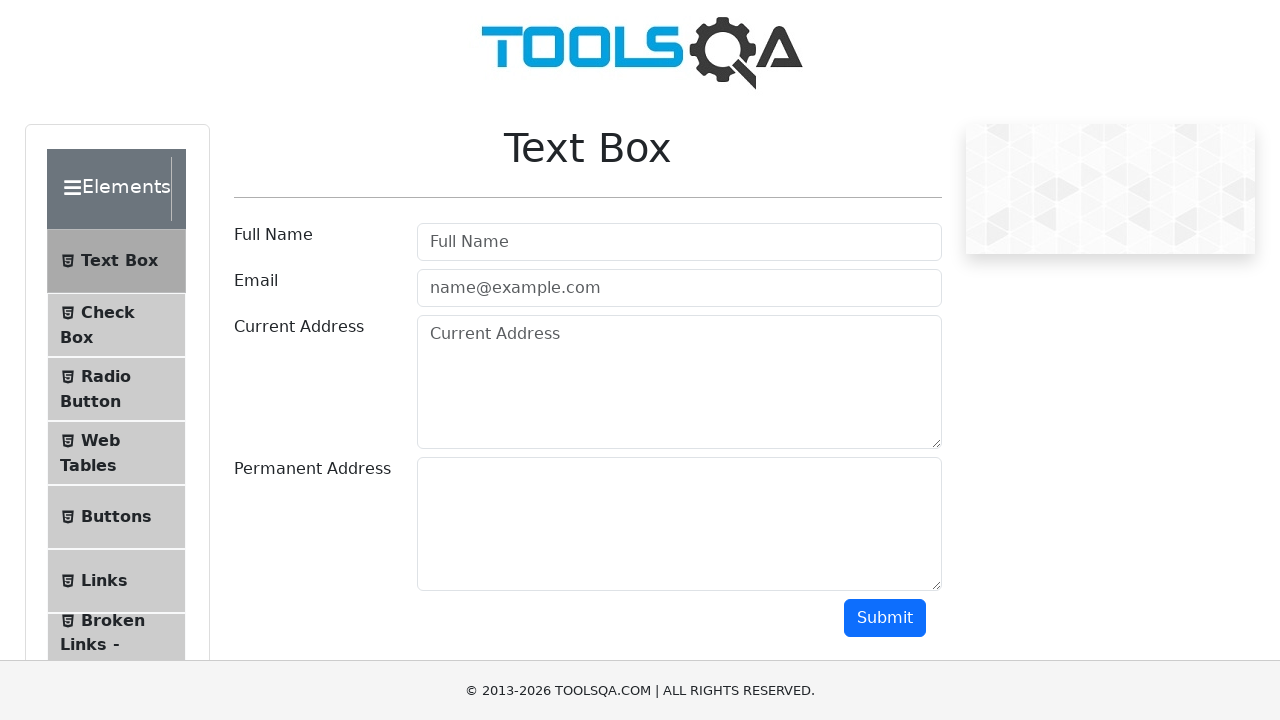

Left Full Name field empty on #userName
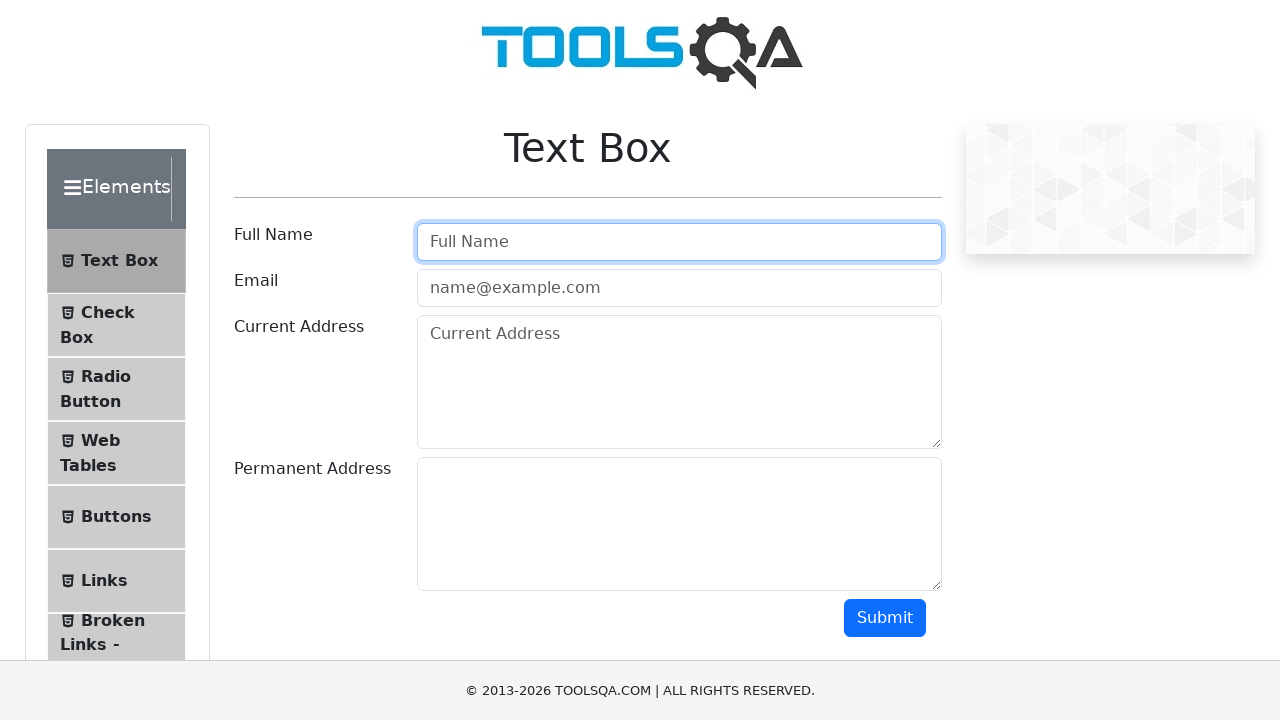

Filled Email field with 'validuser@example.com' on #userEmail
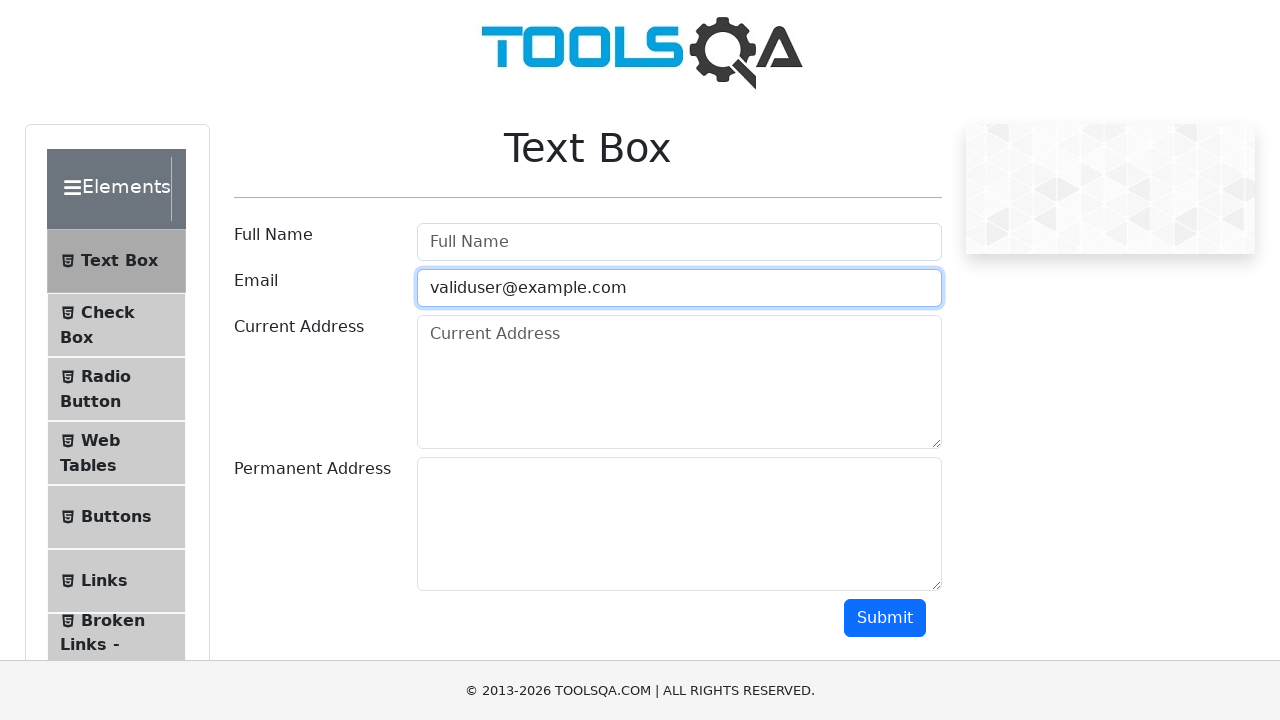

Left Current Address field empty on #currentAddress
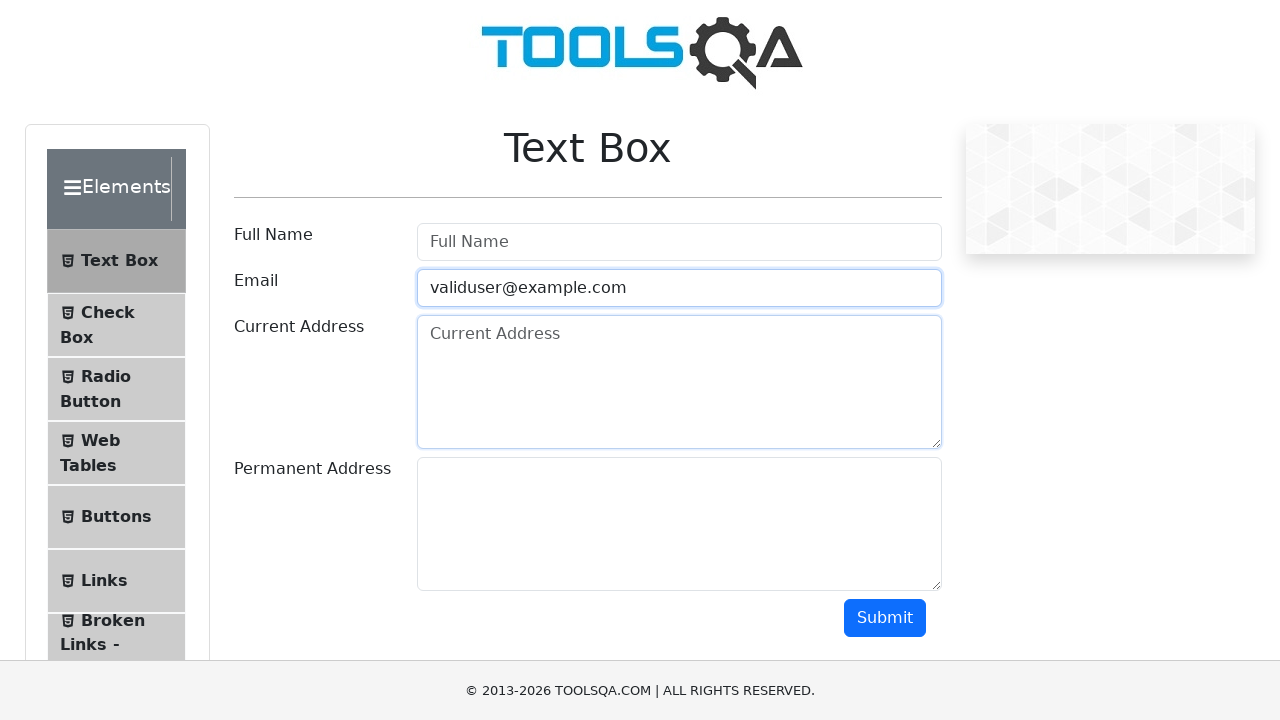

Left Permanent Address field empty on #permanentAddress
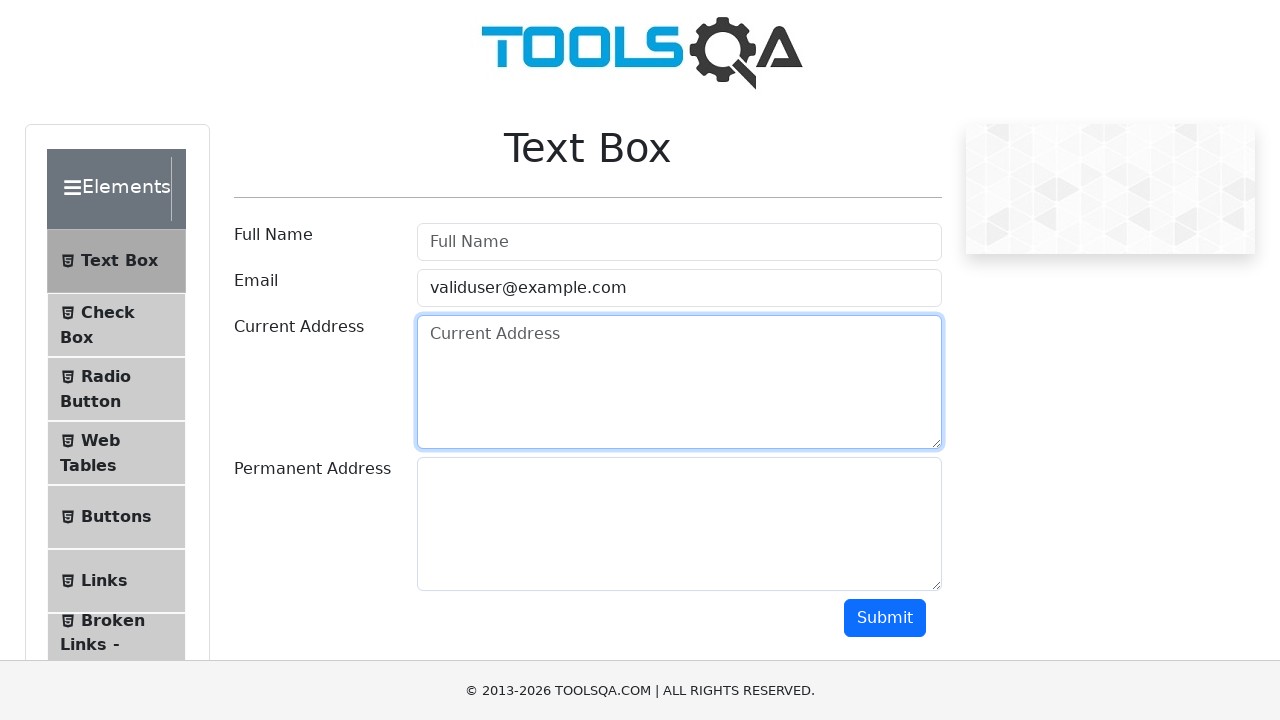

Clicked Submit button at (885, 618) on #submit
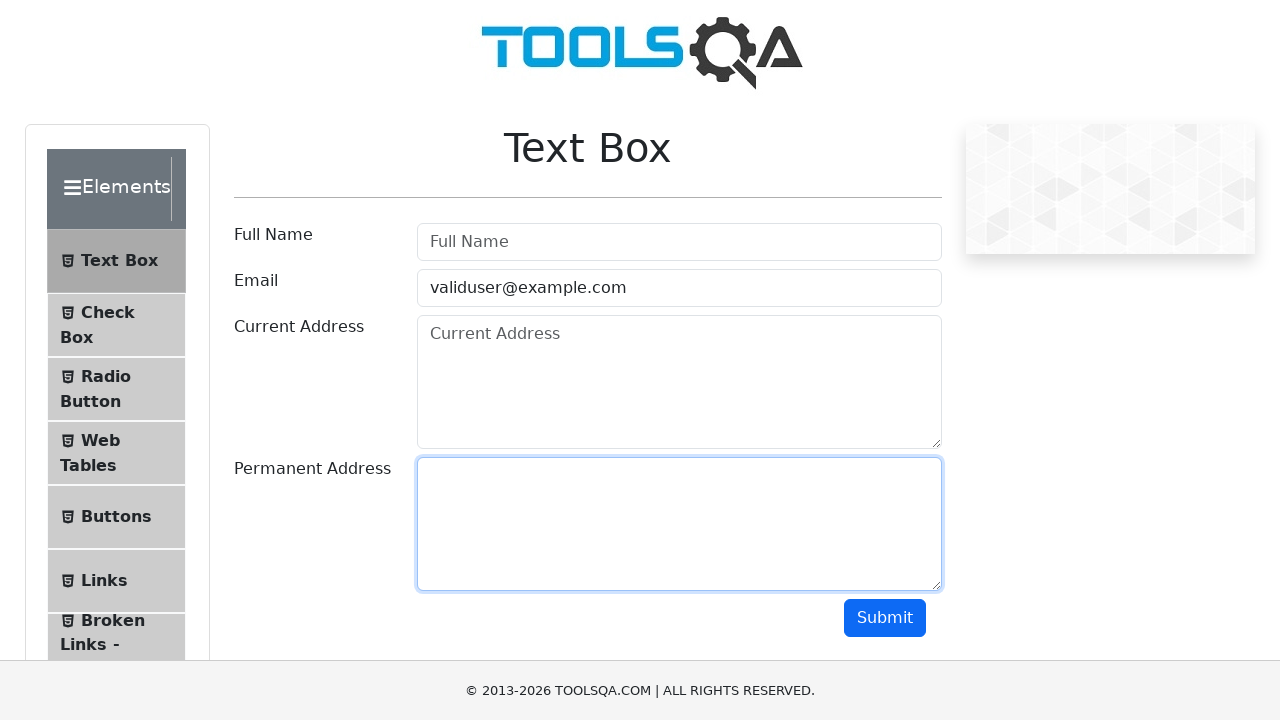

Output field appeared with form submission results
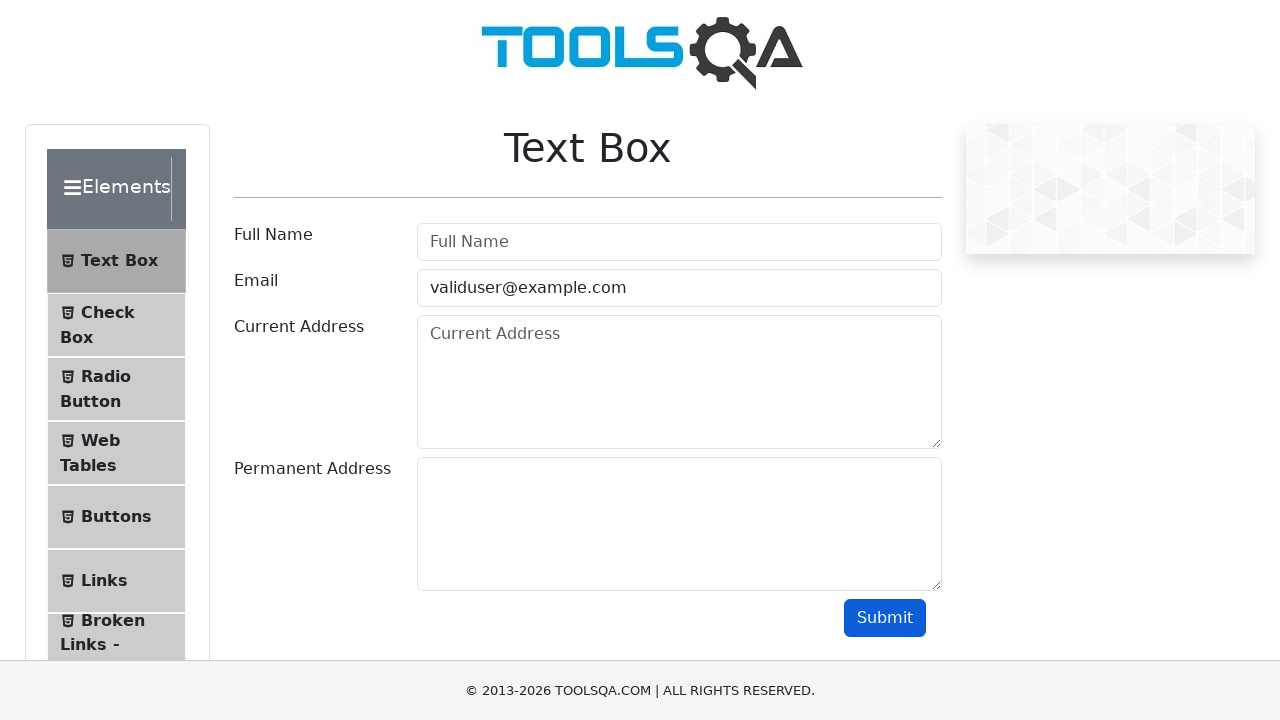

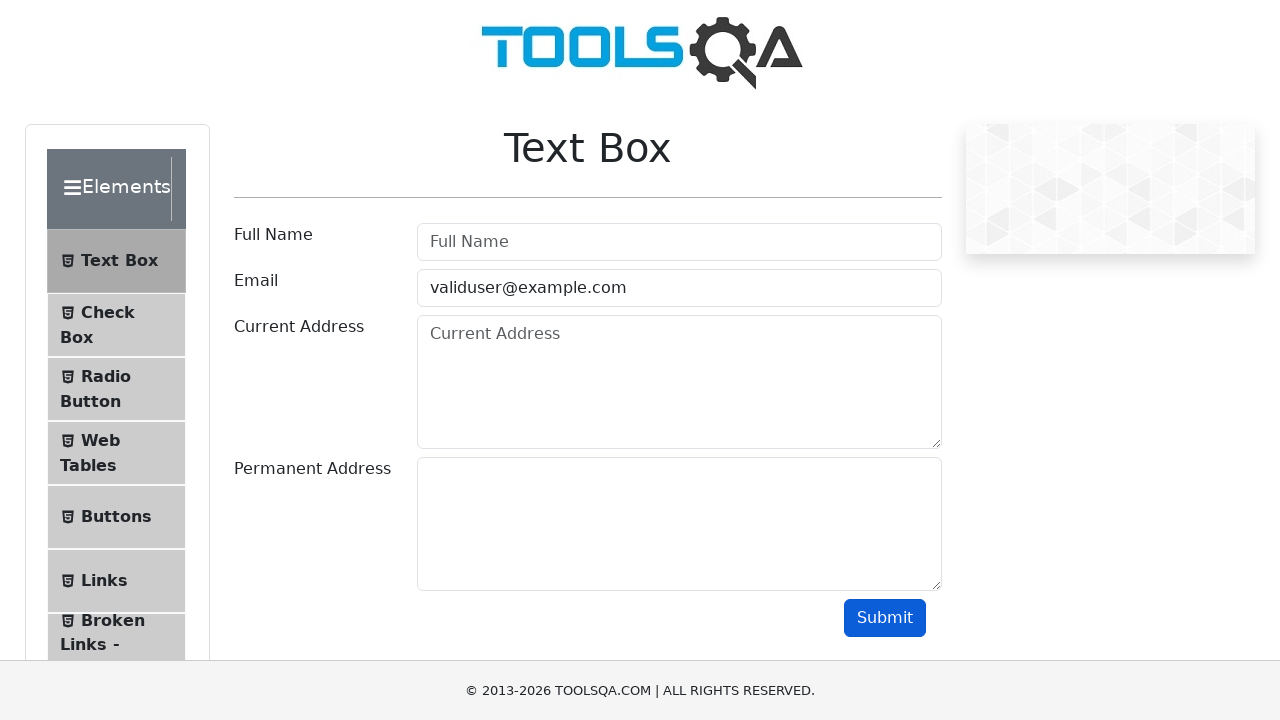